Navigates to the SugarCRM demo request page and verifies the page loads by checking the title.

Starting URL: https://www.sugarcrm.com/request-demo

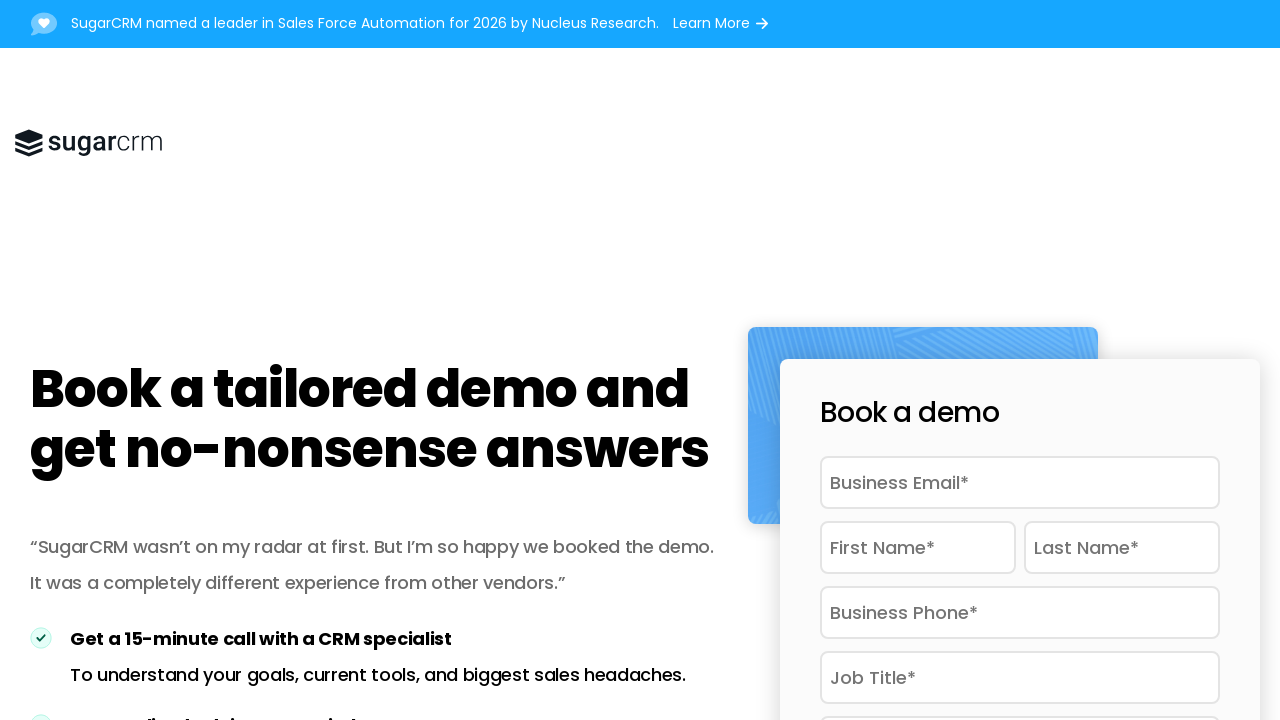

Navigated to SugarCRM request demo page
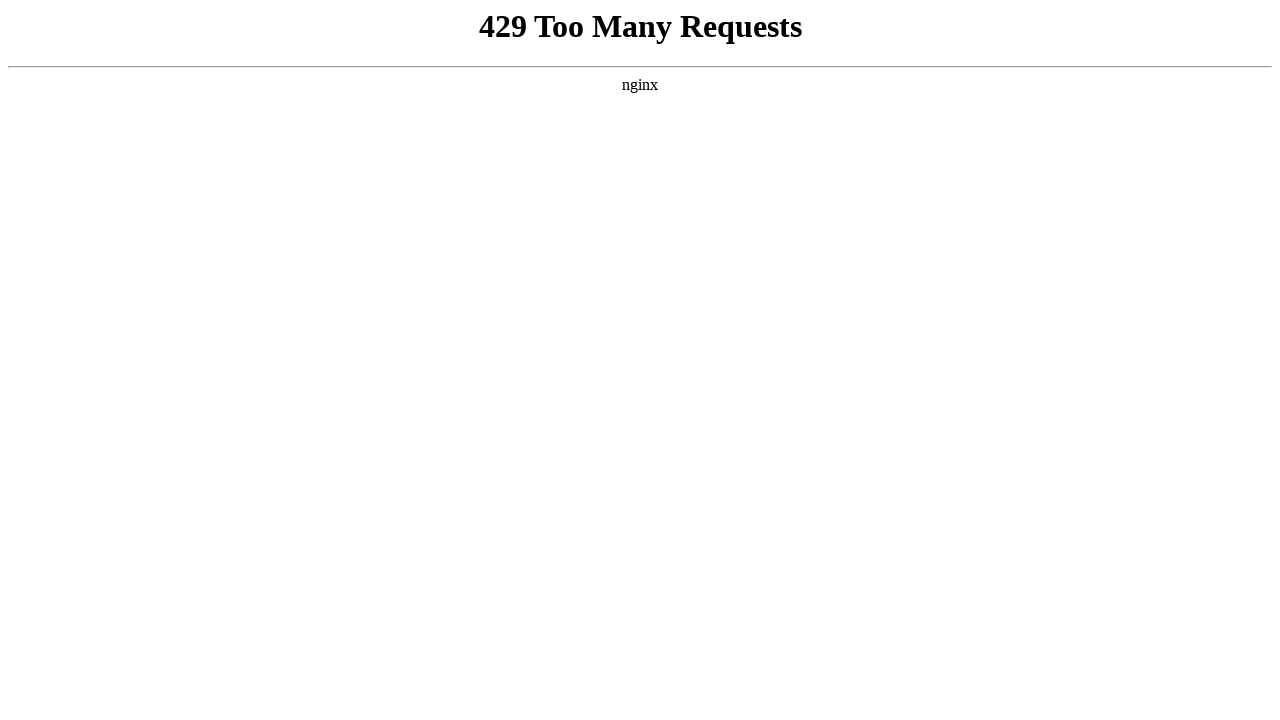

Page DOM fully loaded
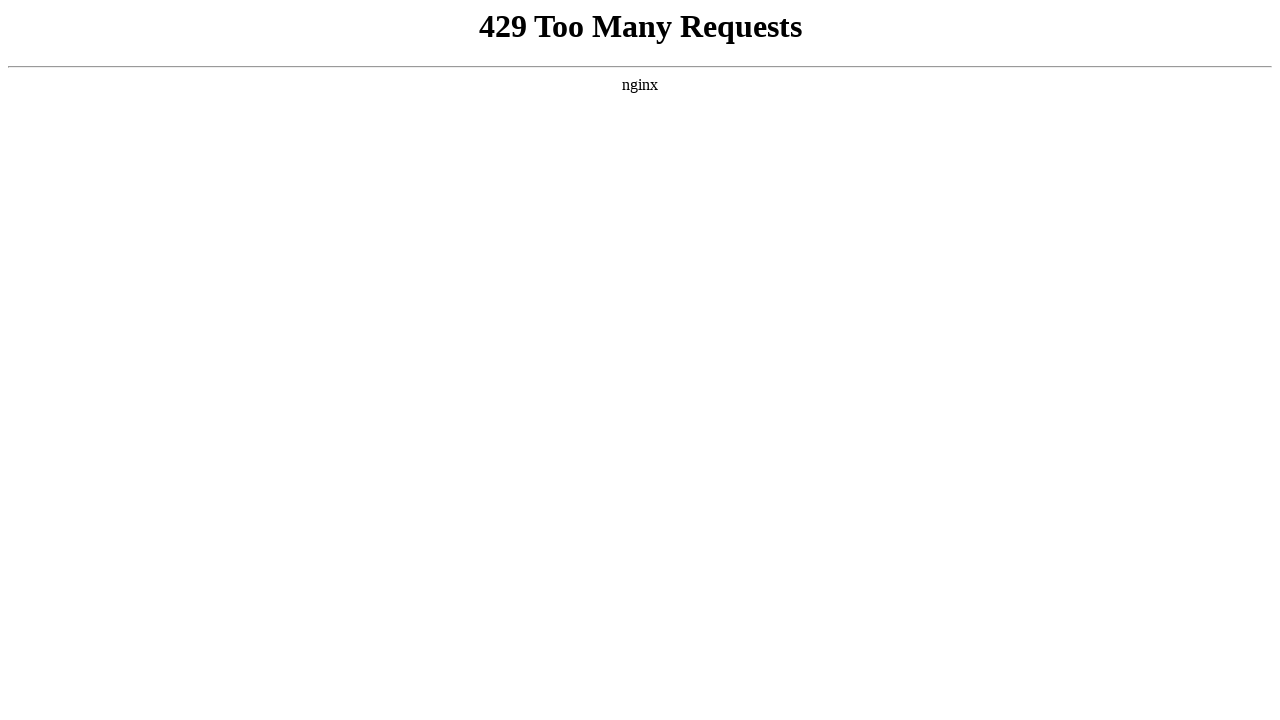

Retrieved page title: 429 Too Many Requests
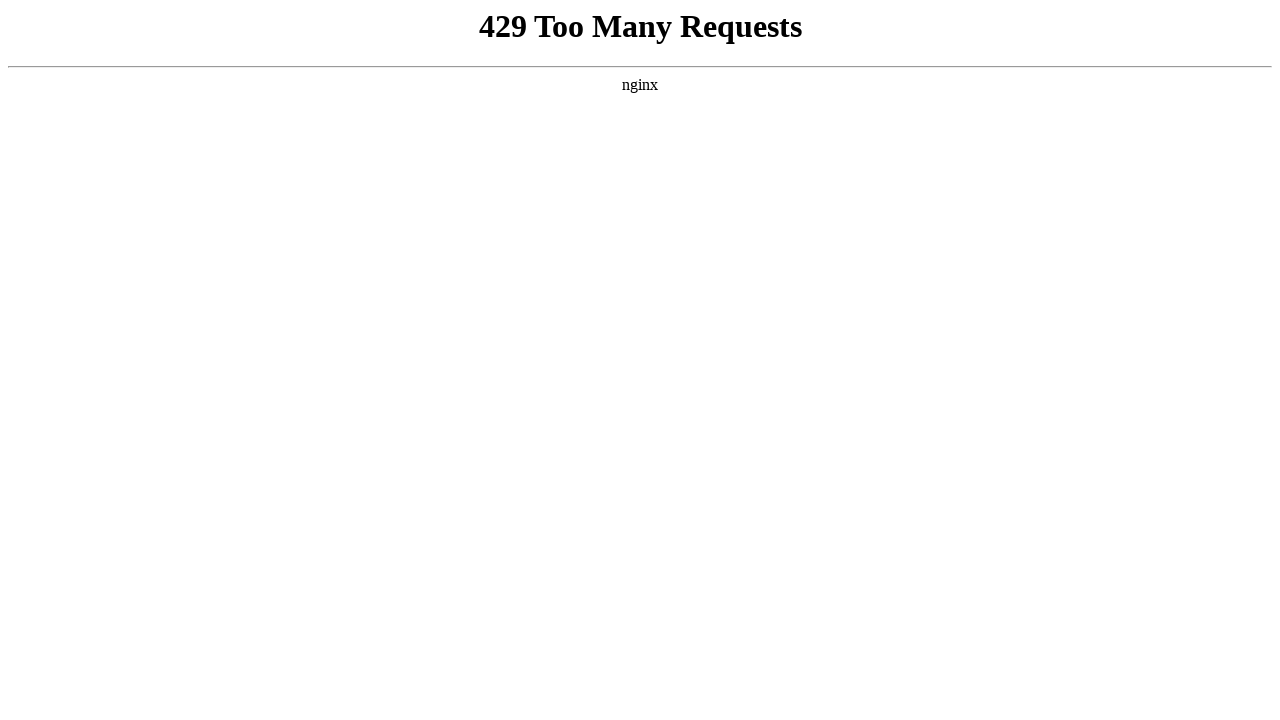

Printed page title to console
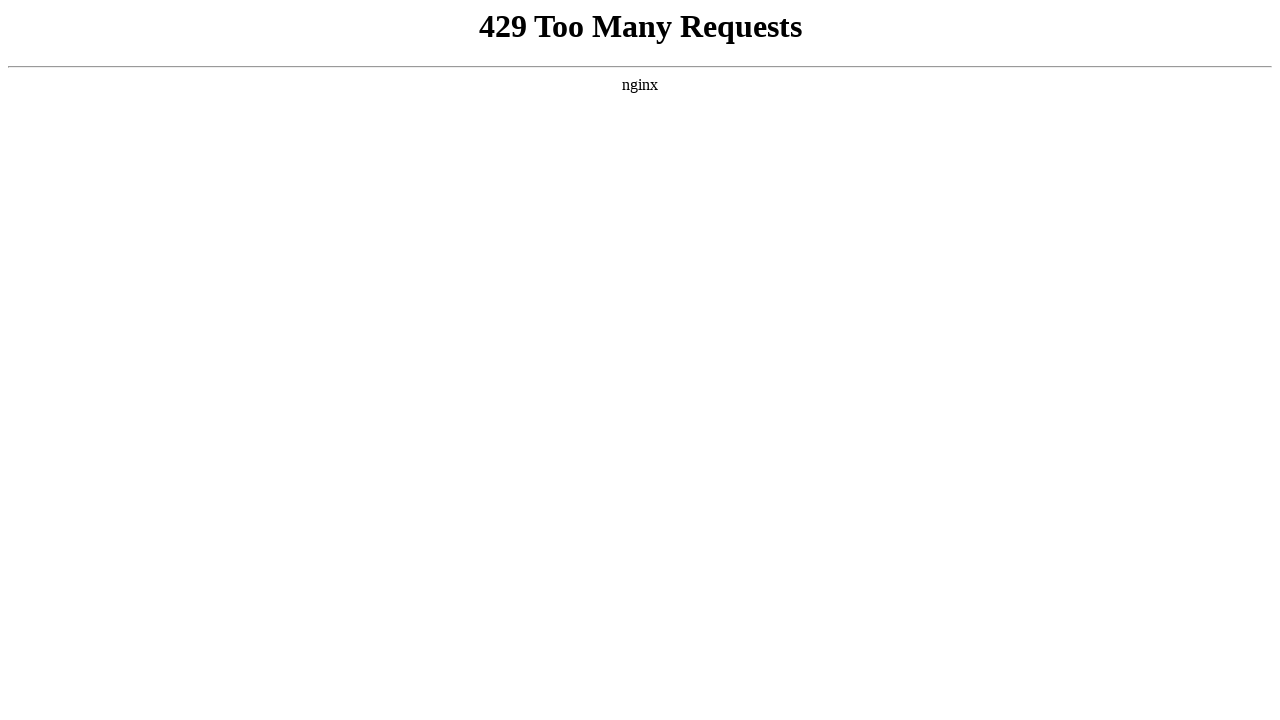

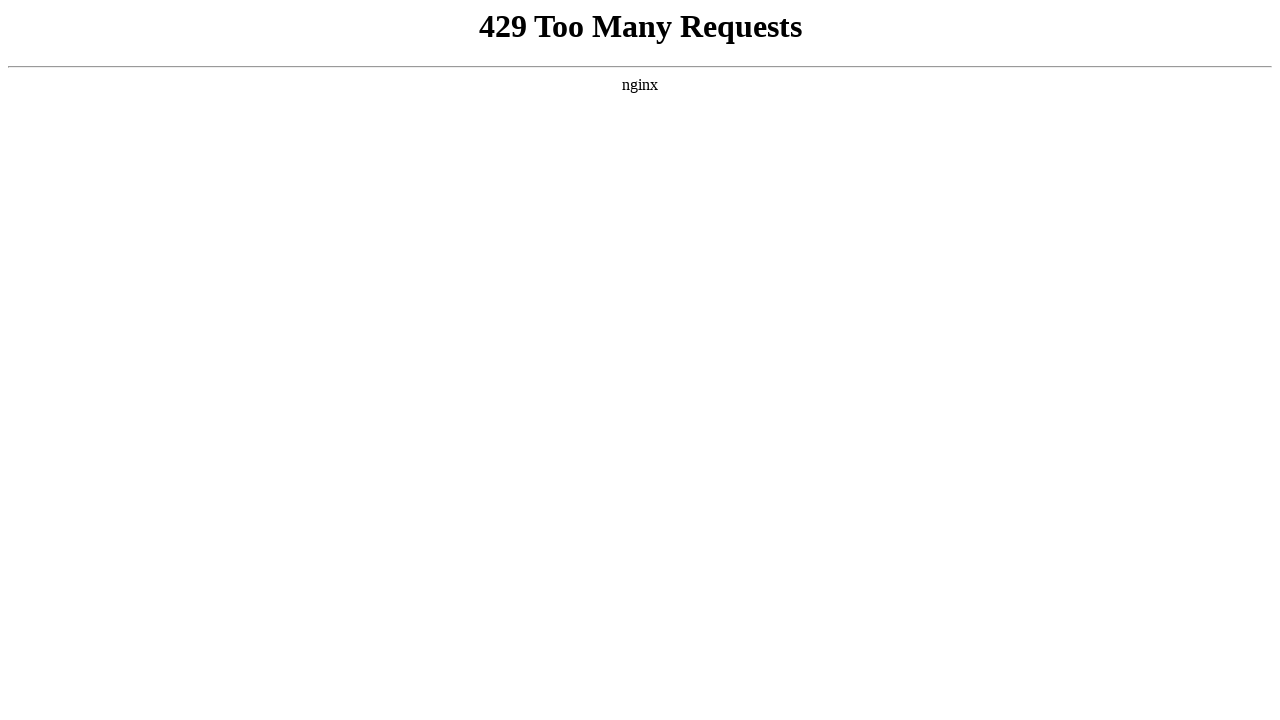